Tests the complete purchase flow on DemoBlaze by selecting a product, adding it to cart, and completing the checkout process with form submission

Starting URL: https://www.demoblaze.com/

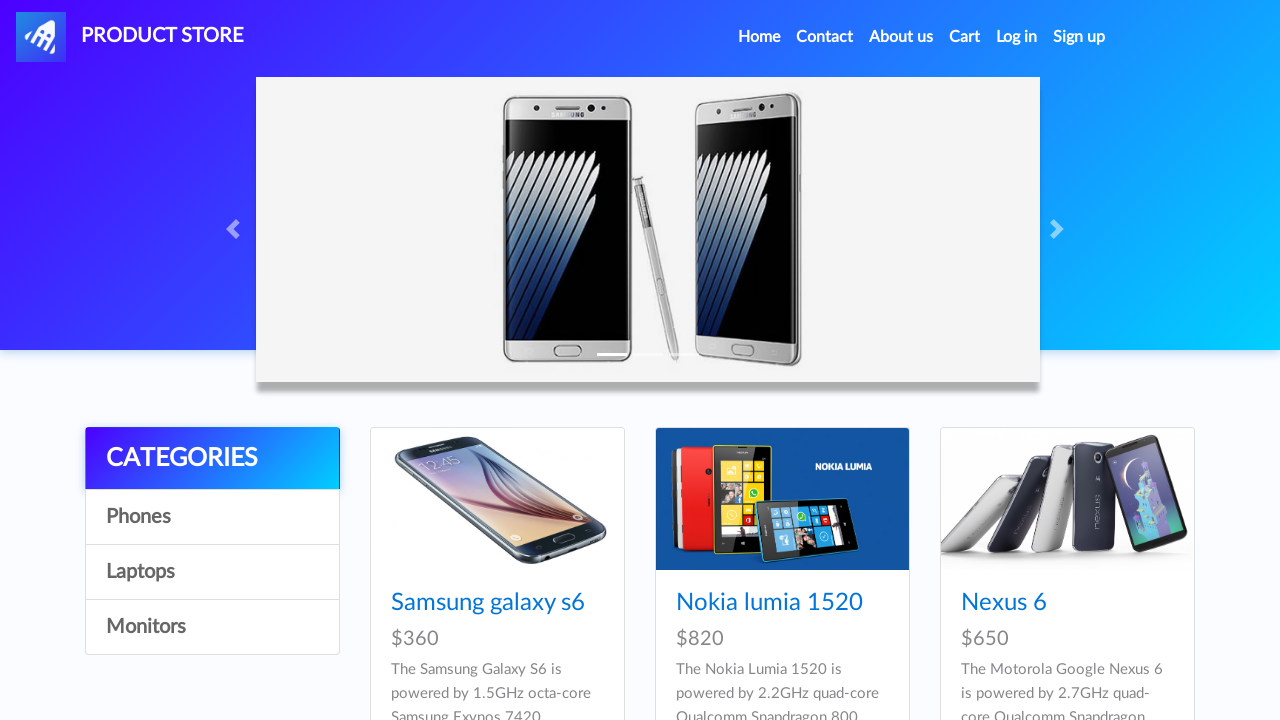

Waited for product list to load on DemoBlaze homepage
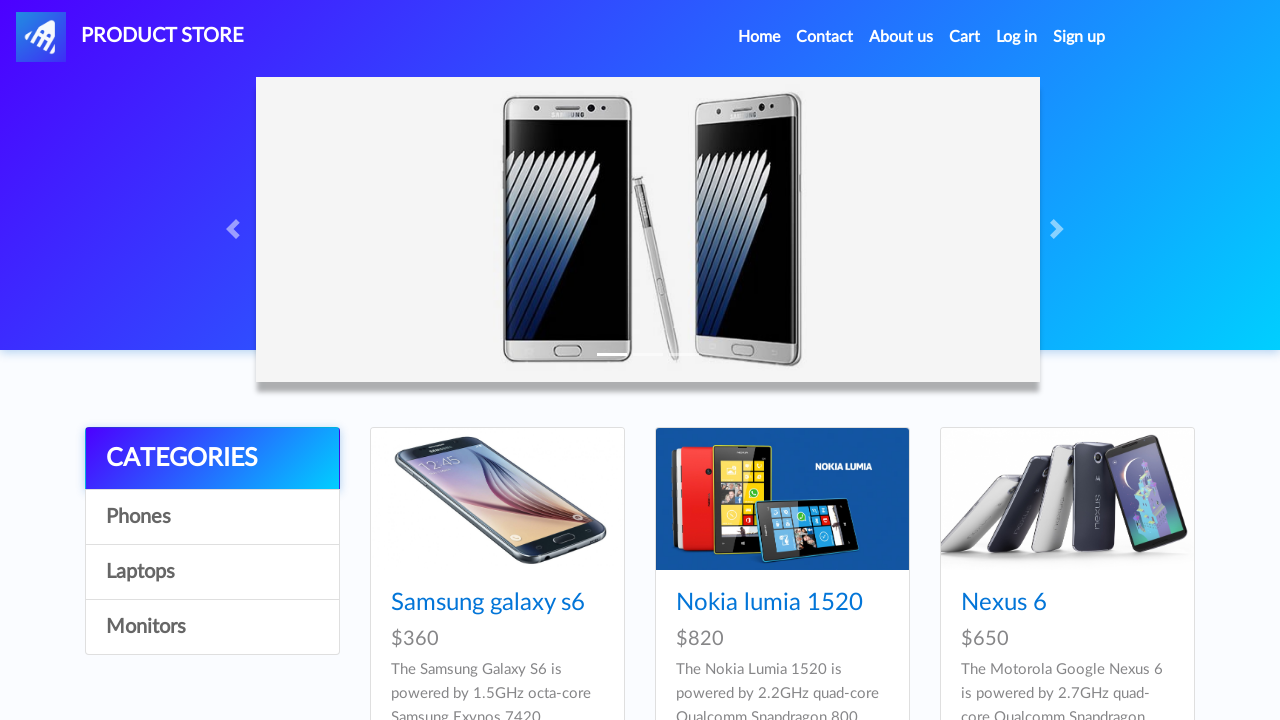

Located first product: Samsung galaxy s6
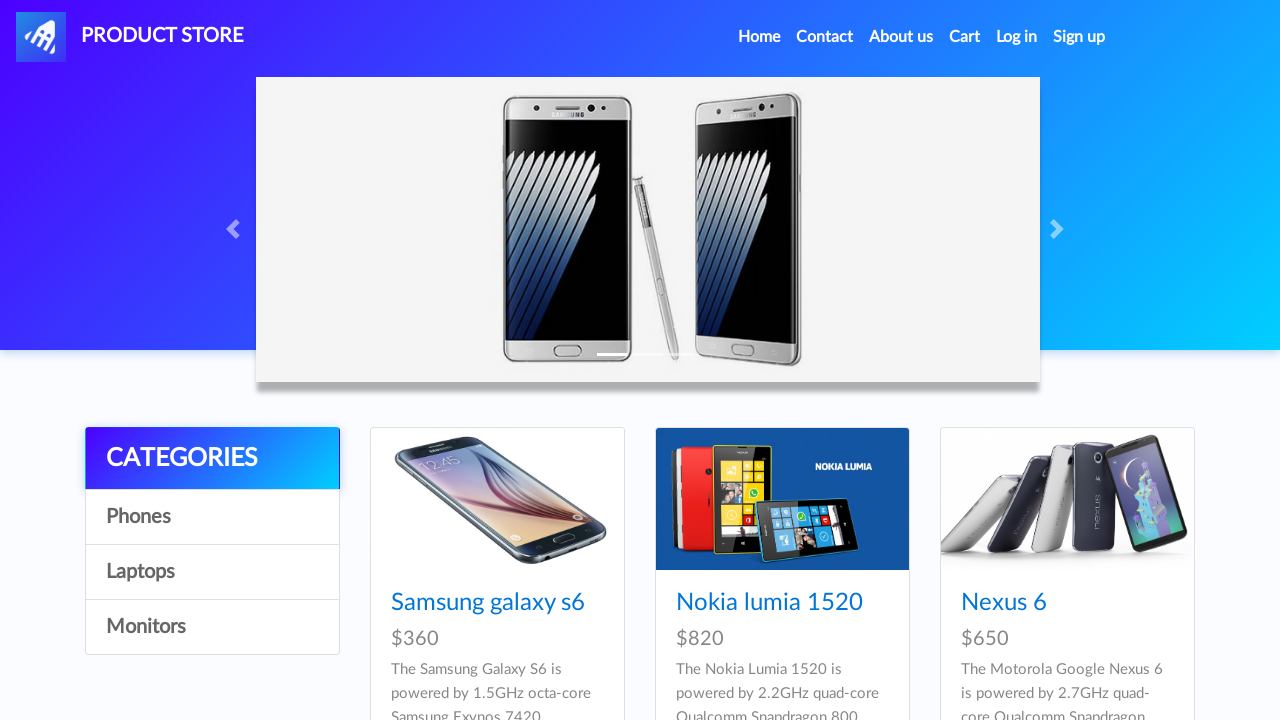

Clicked on product 'Samsung galaxy s6' to view details at (488, 603) on .card-title a >> nth=0
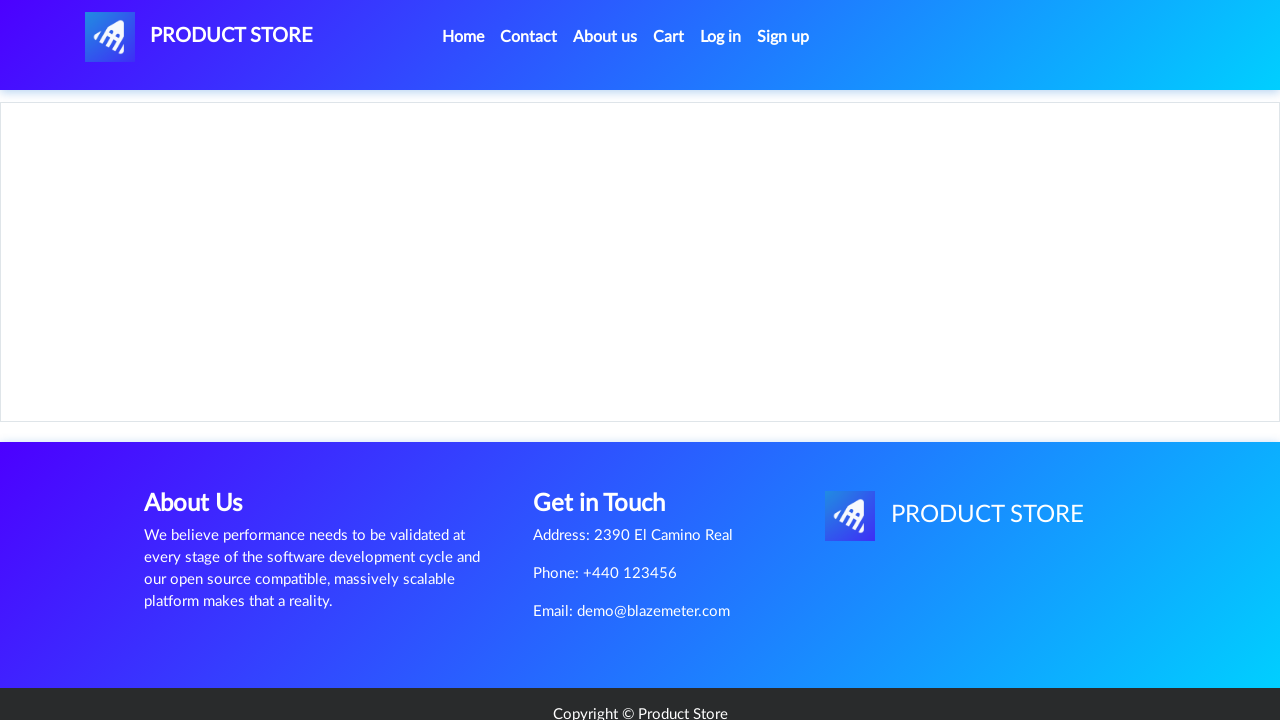

Waited for product detail page to load
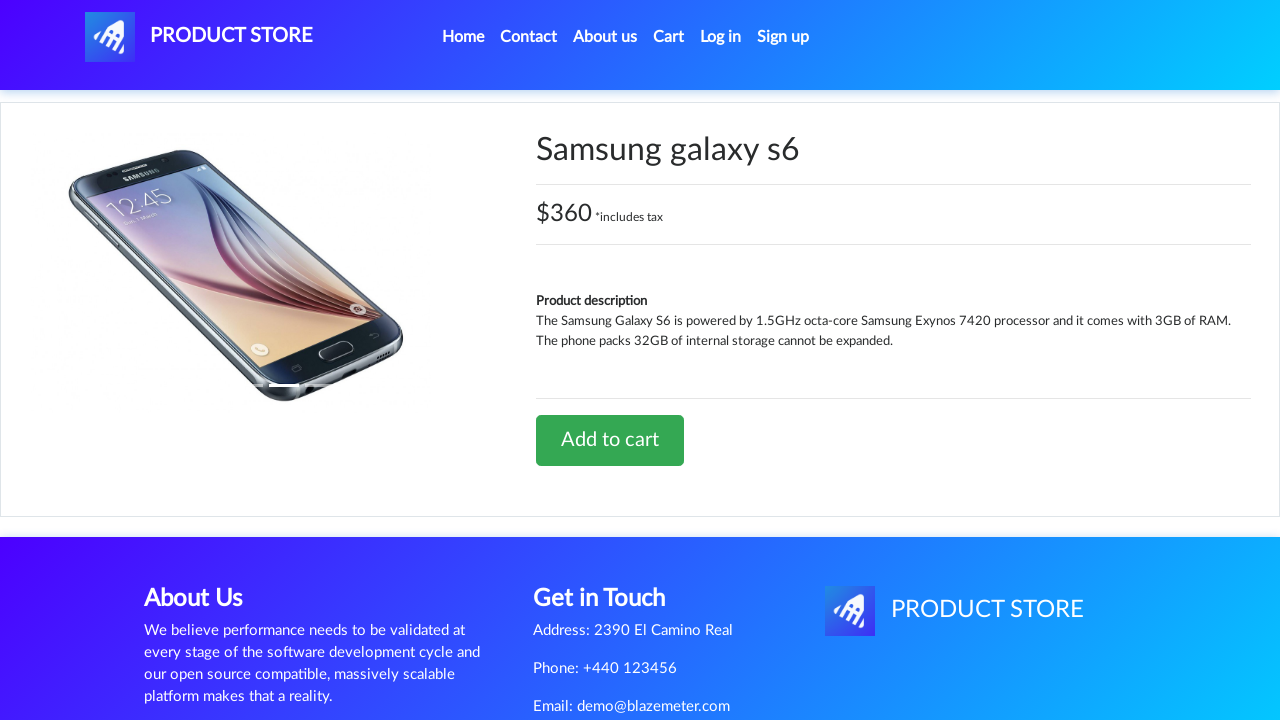

Clicked 'Add to cart' button at (610, 440) on .btn-success
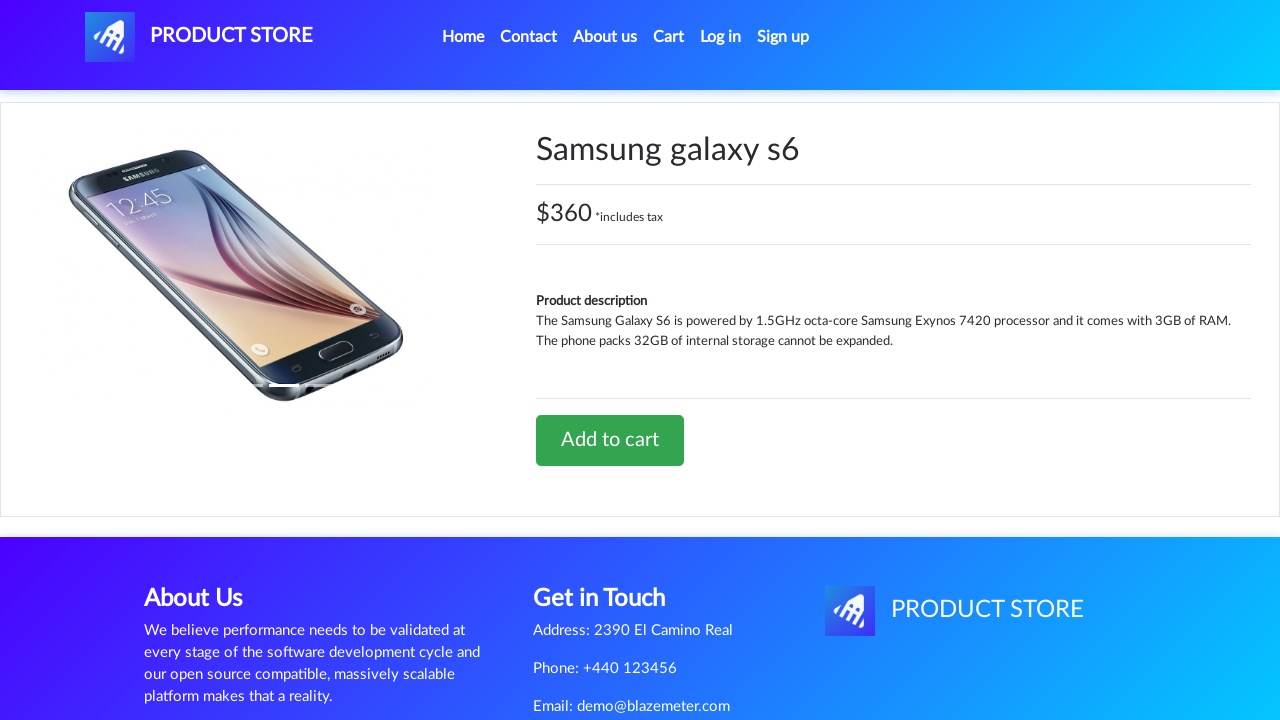

Set up dialog handler to accept confirmation alerts
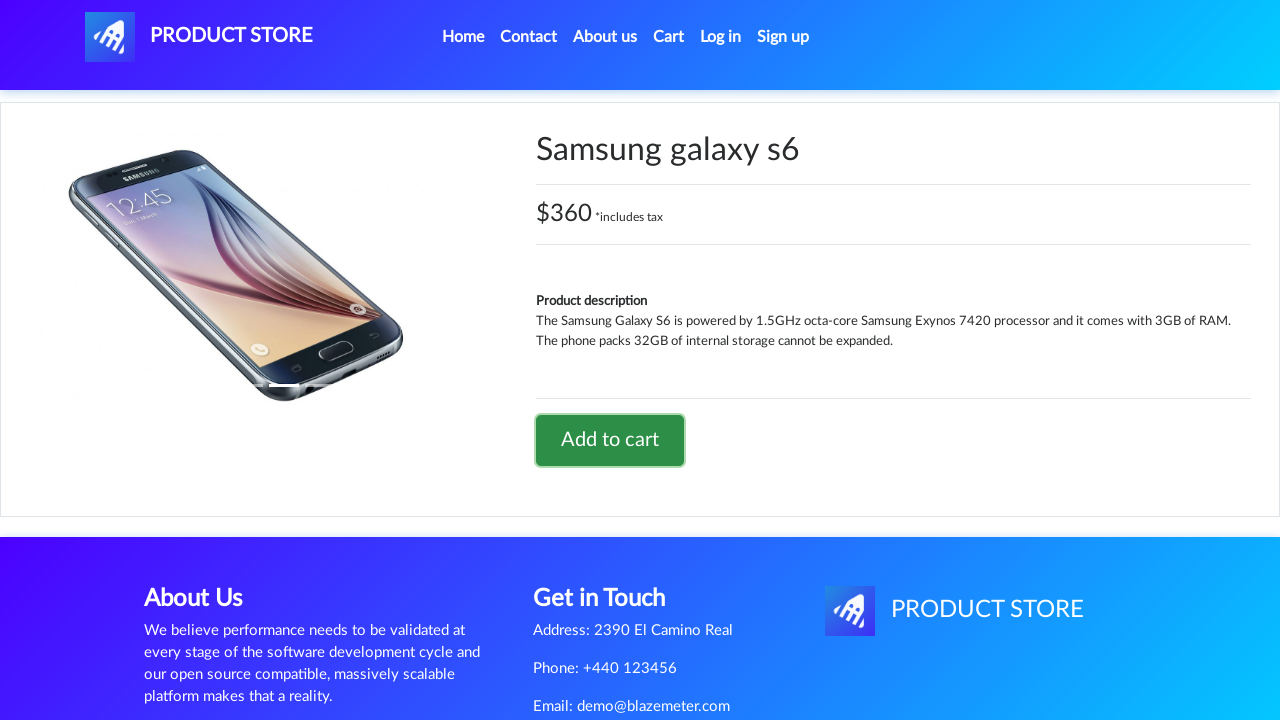

Clicked on cart link to navigate to shopping cart at (669, 37) on #cartur
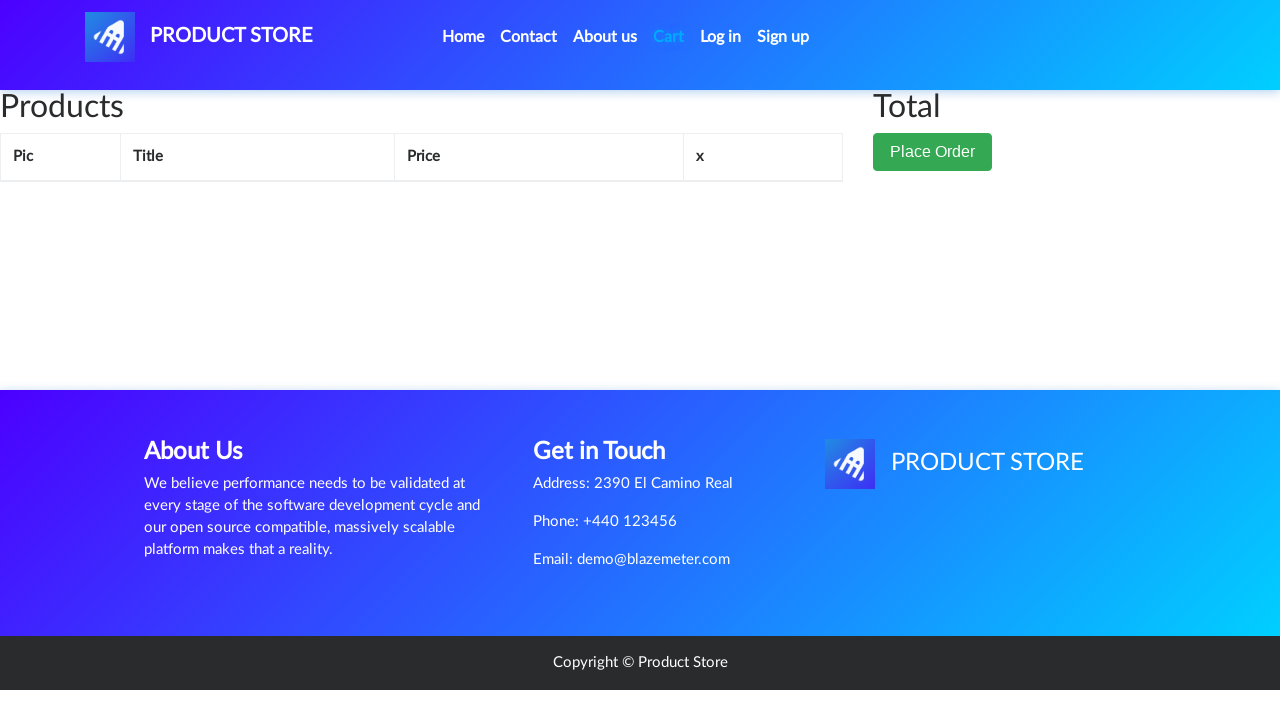

Waited for cart page to load and display product
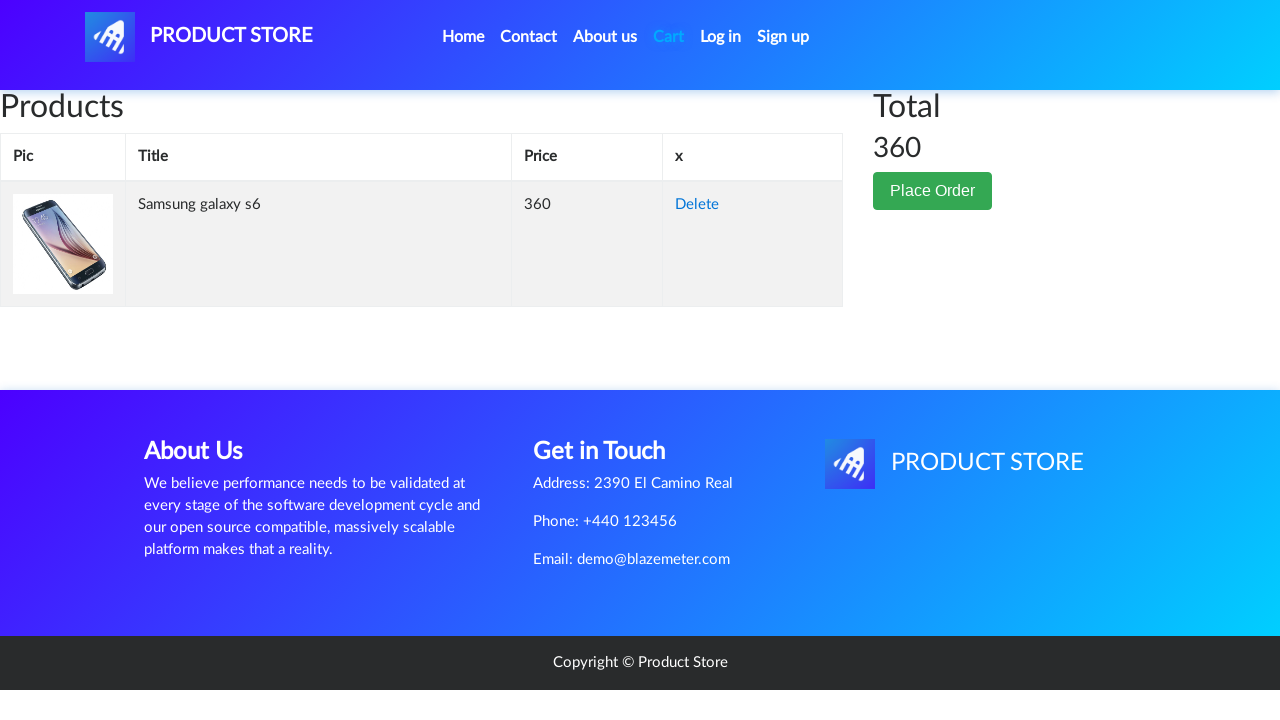

Clicked 'Place Order' button to initiate checkout at (933, 191) on .btn-success
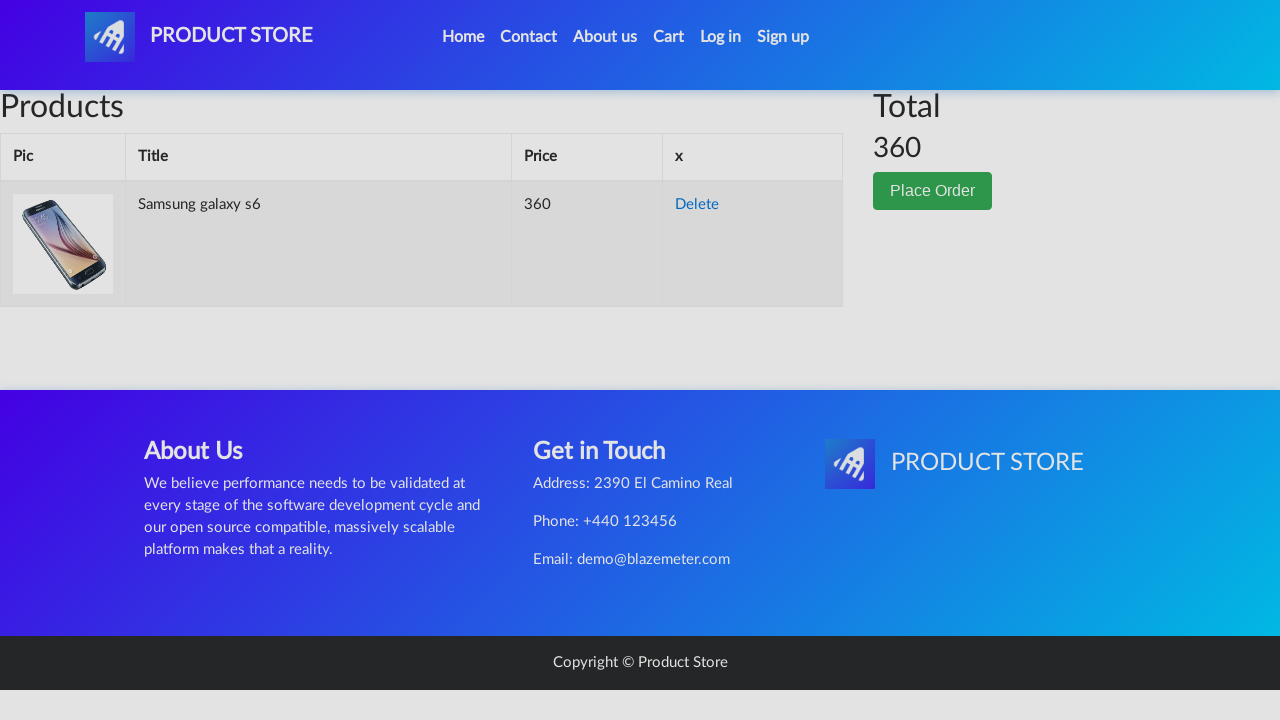

Waited for checkout form to become visible
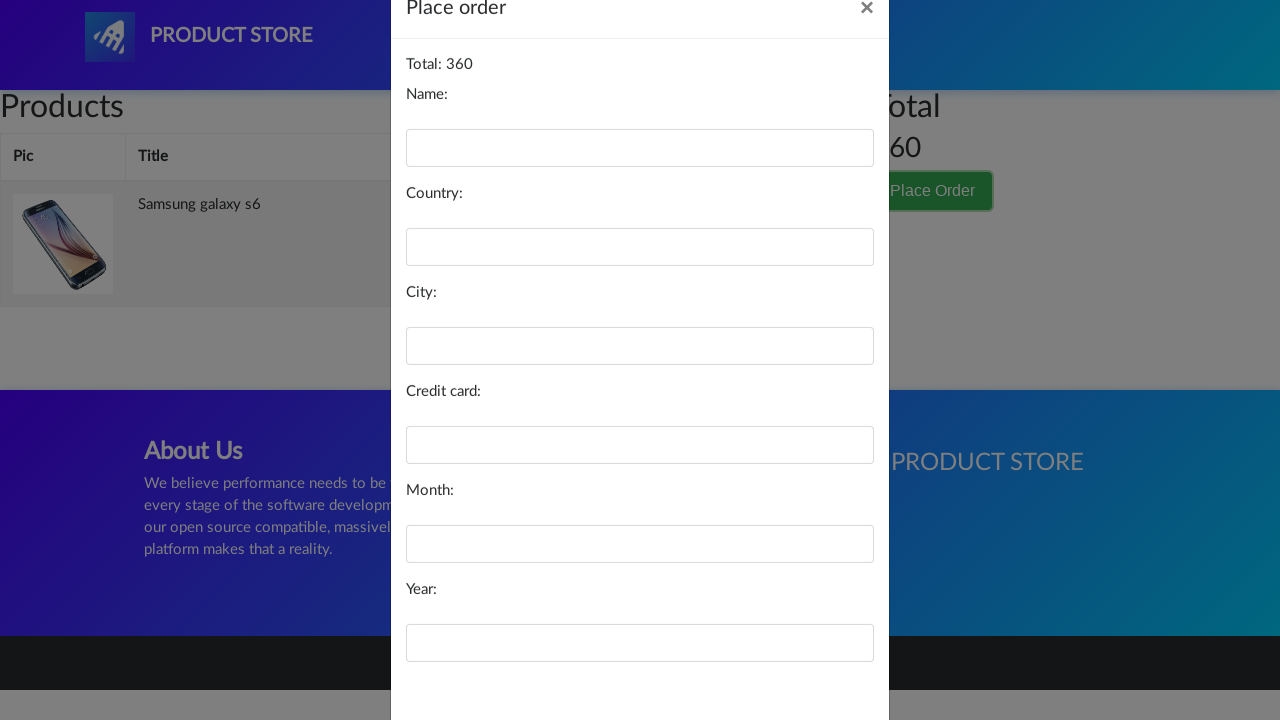

Filled name field with 'Cliente Teste' on #name
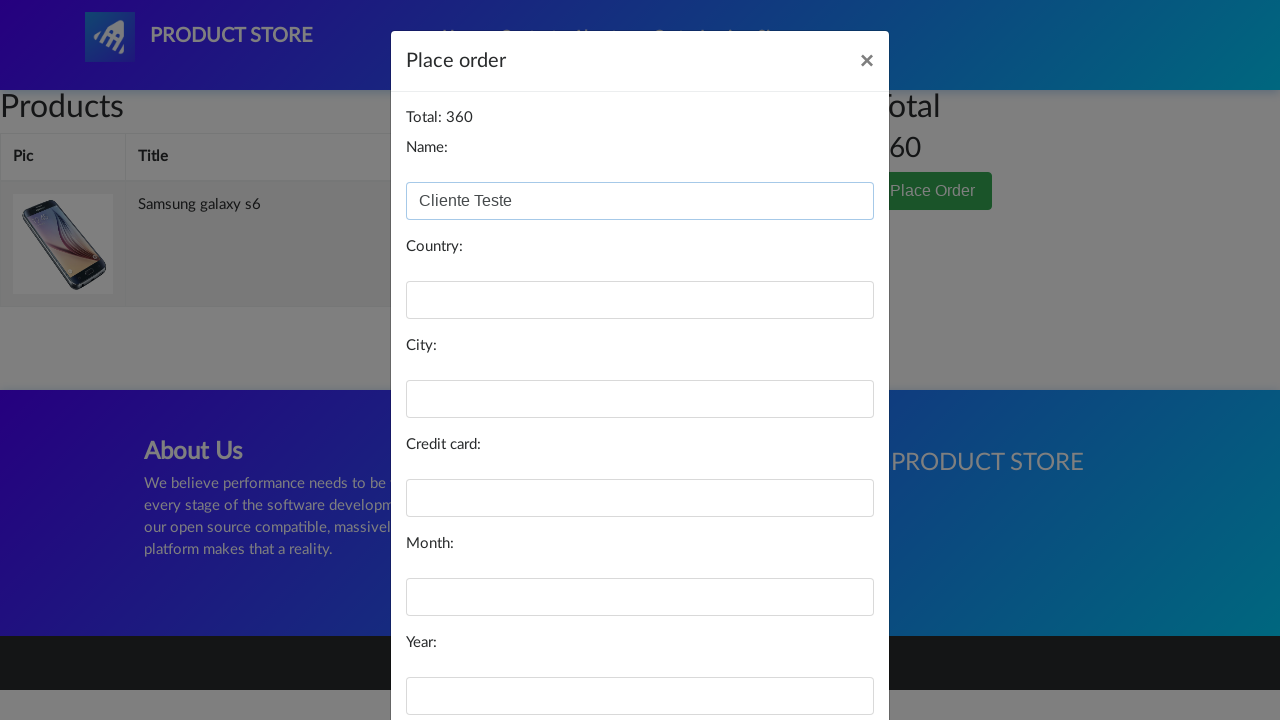

Filled country field with 'Brasil' on #country
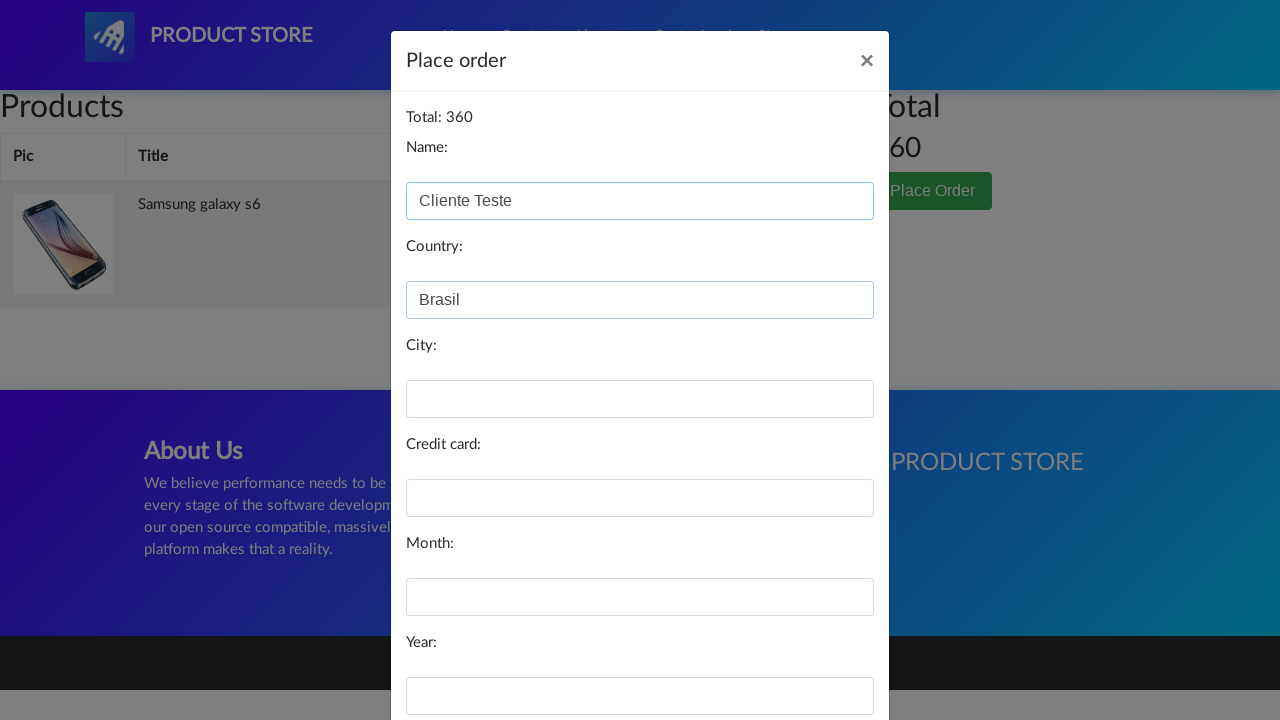

Filled city field with 'São Paulo' on #city
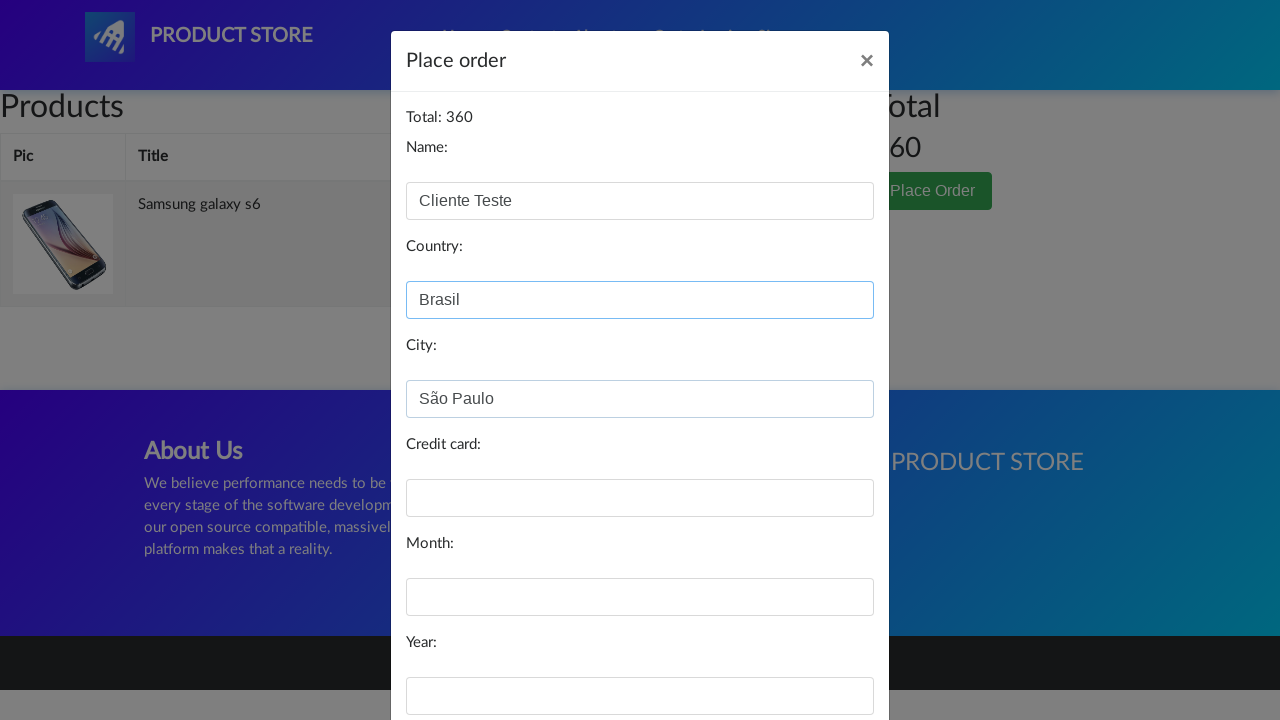

Filled card number field with test credit card on #card
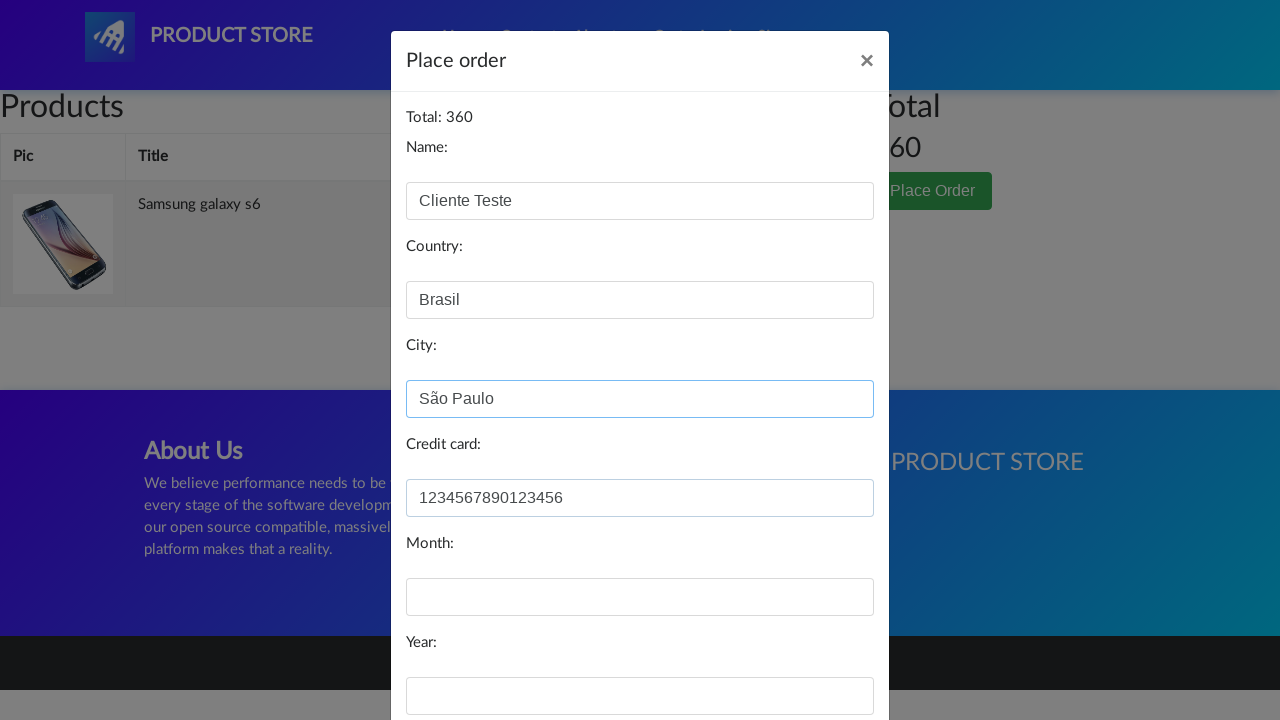

Filled expiration month field with '12' on #month
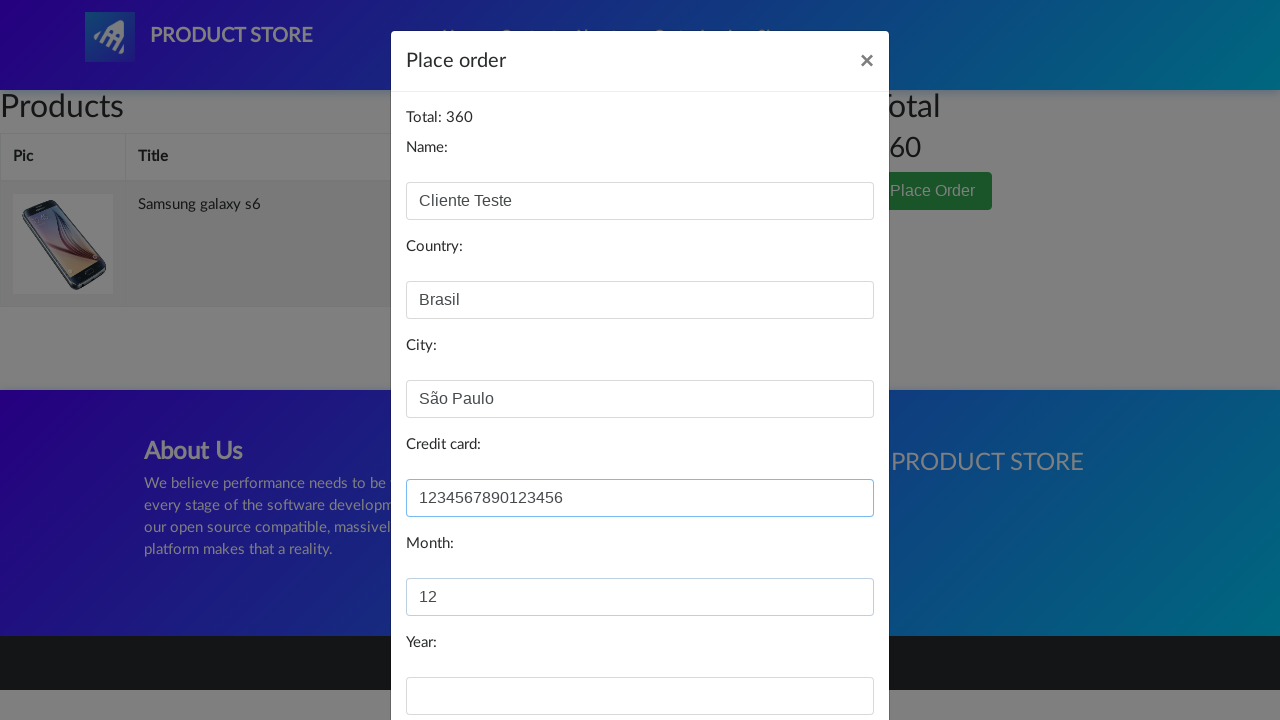

Filled expiration year field with '2025' on #year
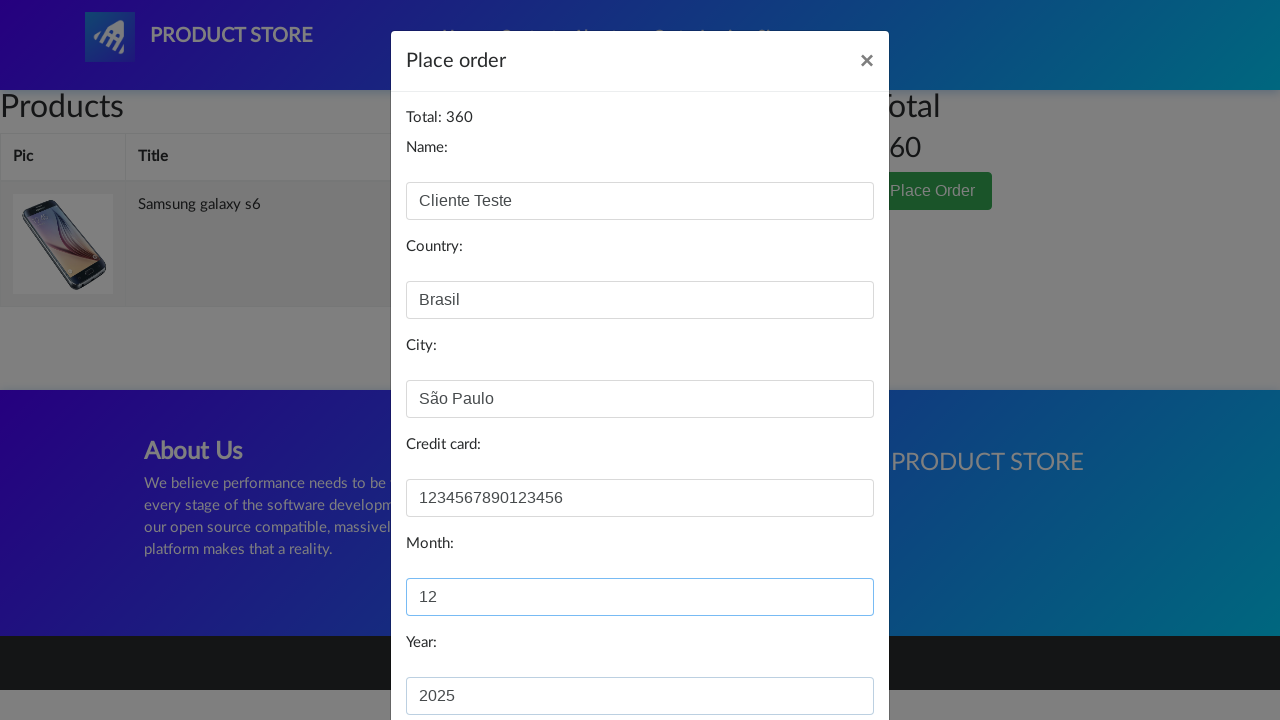

Clicked 'Purchase' button to confirm order at (823, 655) on #orderModal .btn-primary
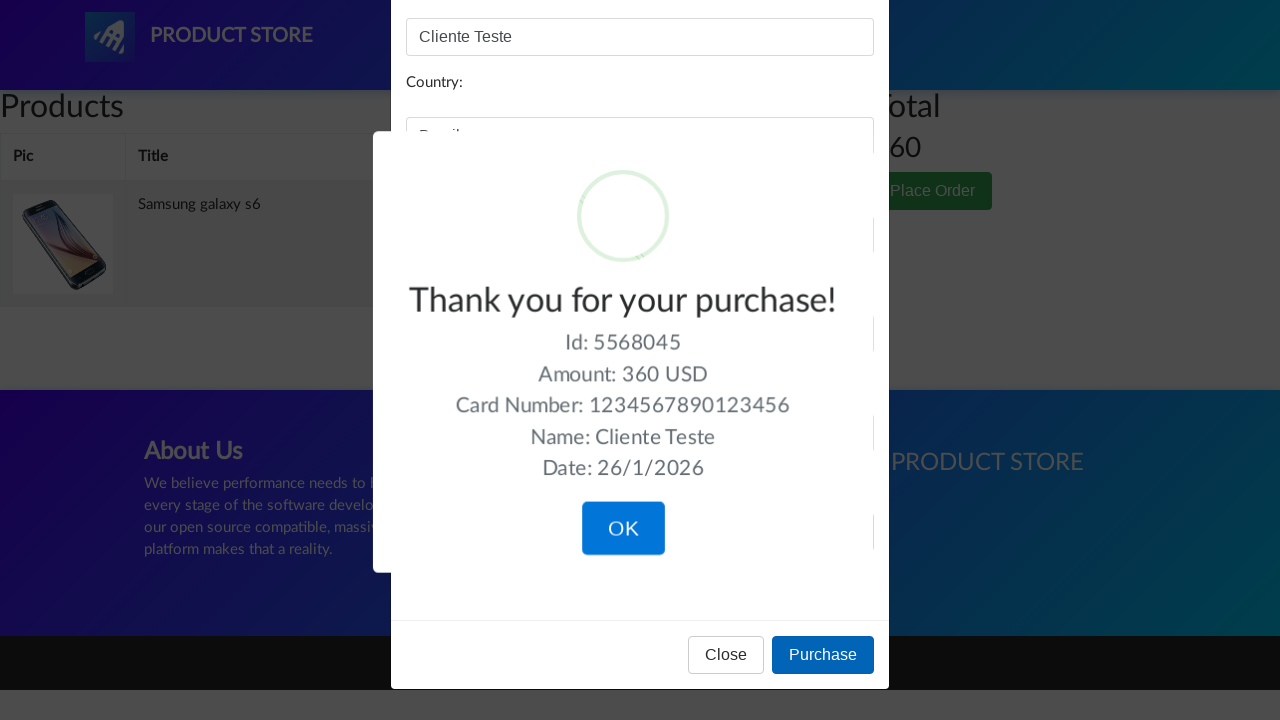

Waited for order confirmation message to appear
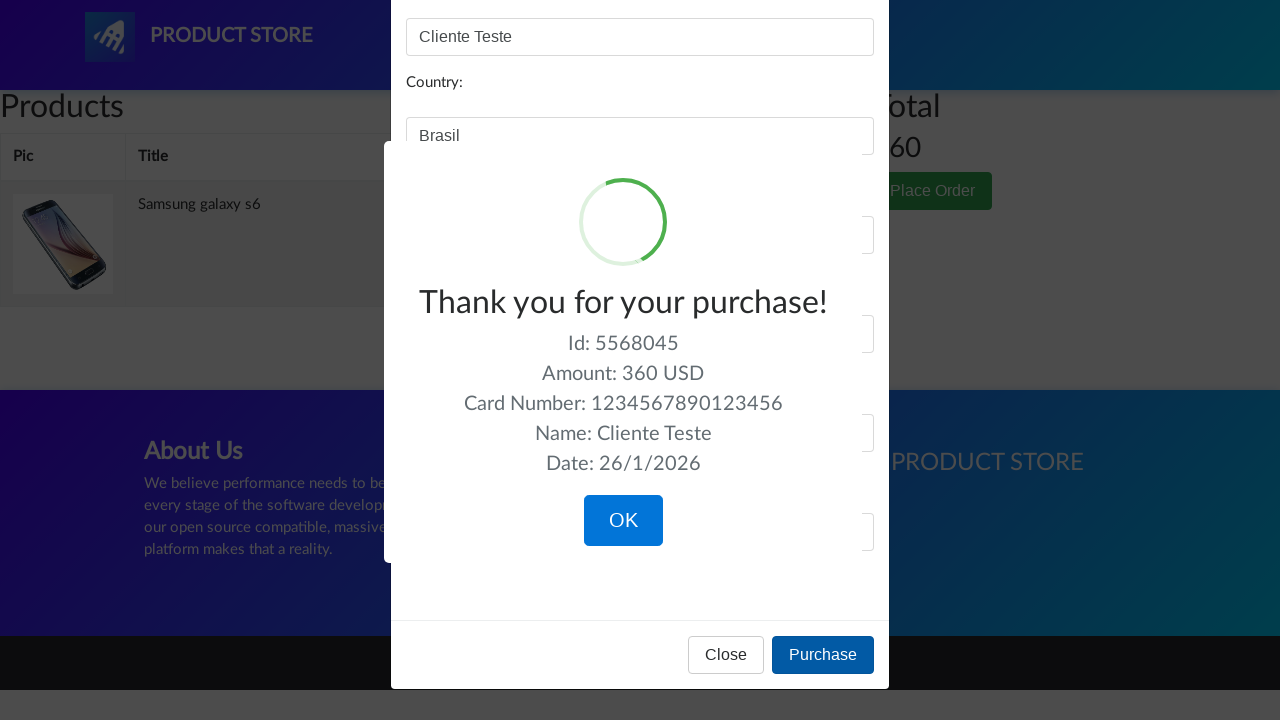

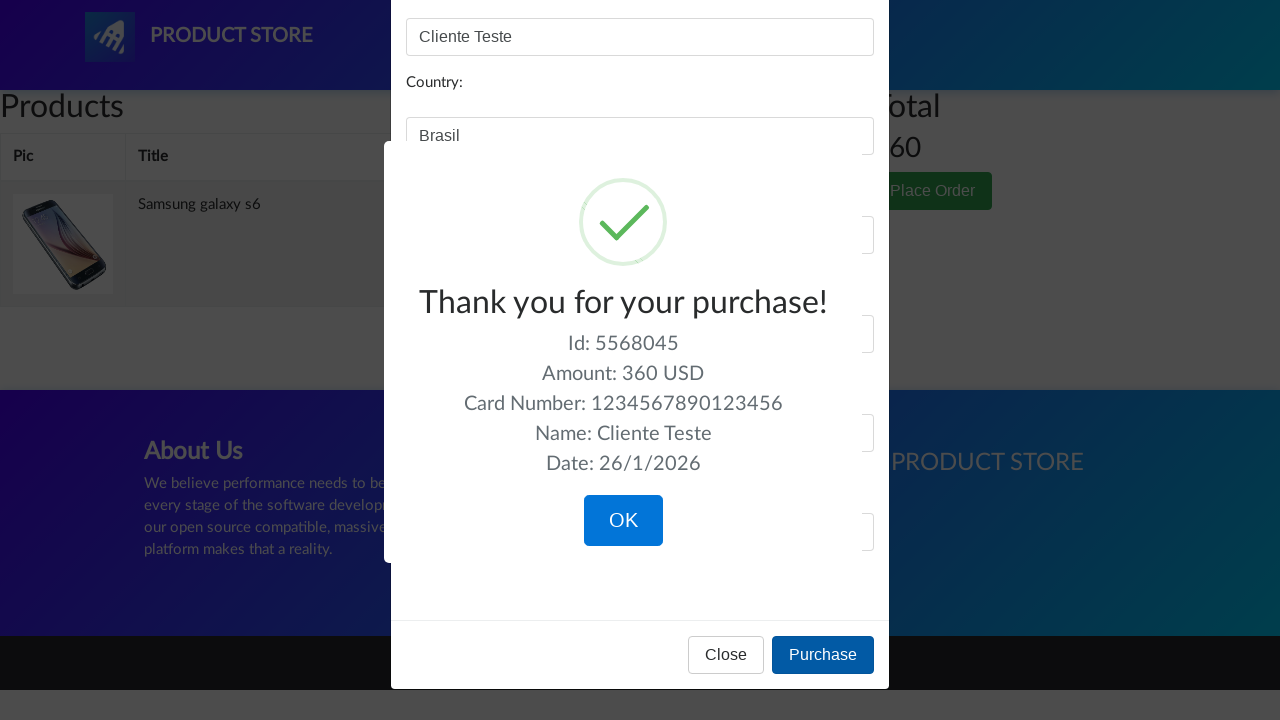